Tests CNPJ generator by clicking the generate button and verifying the generated CNPJ has the expected format with punctuation (XX.XXX.XXX/XXXX-XX)

Starting URL: https://www.4devs.com.br/gerador_de_cnpj

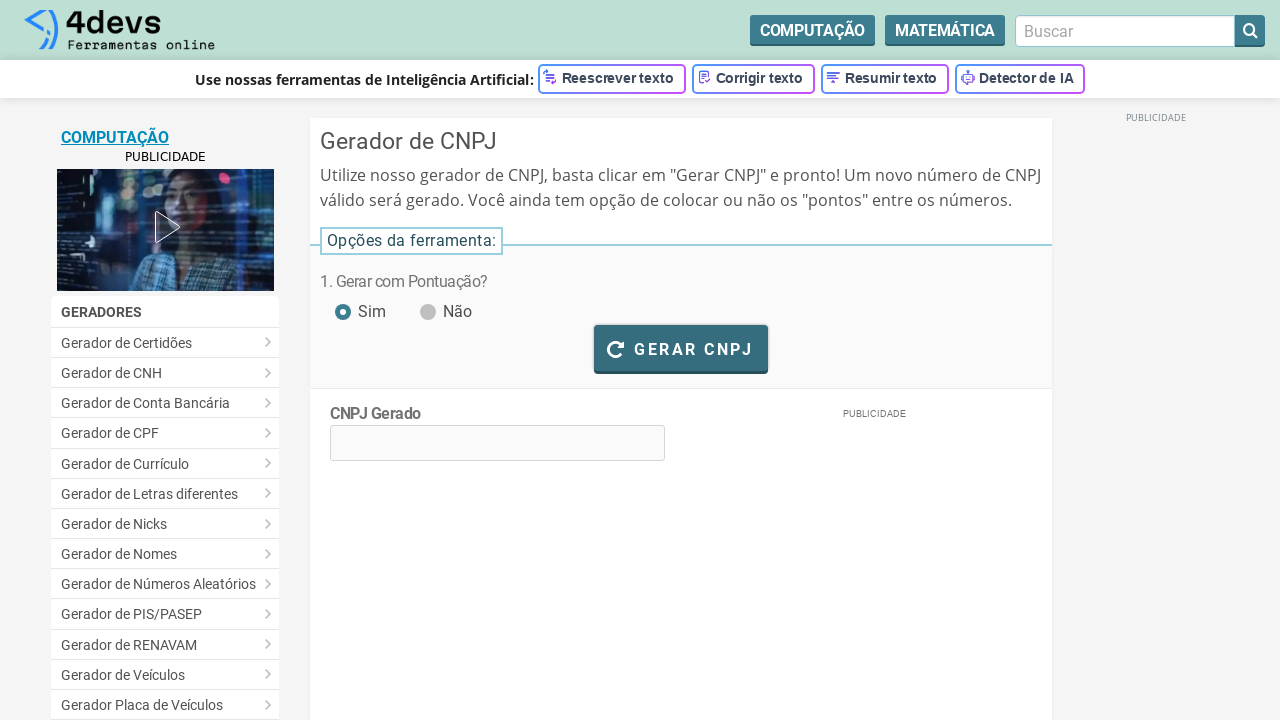

Navigated to CNPJ generator page
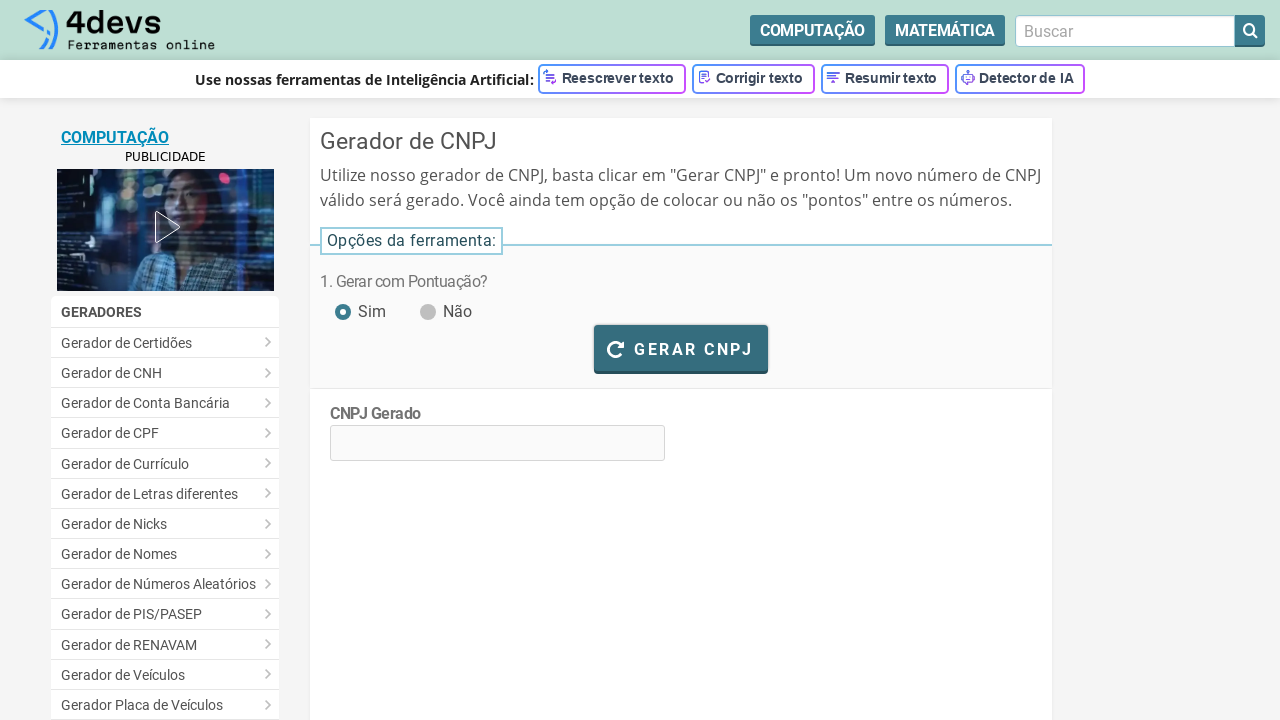

Clicked the generate CNPJ button at (681, 348) on #bt_gerar_cnpj
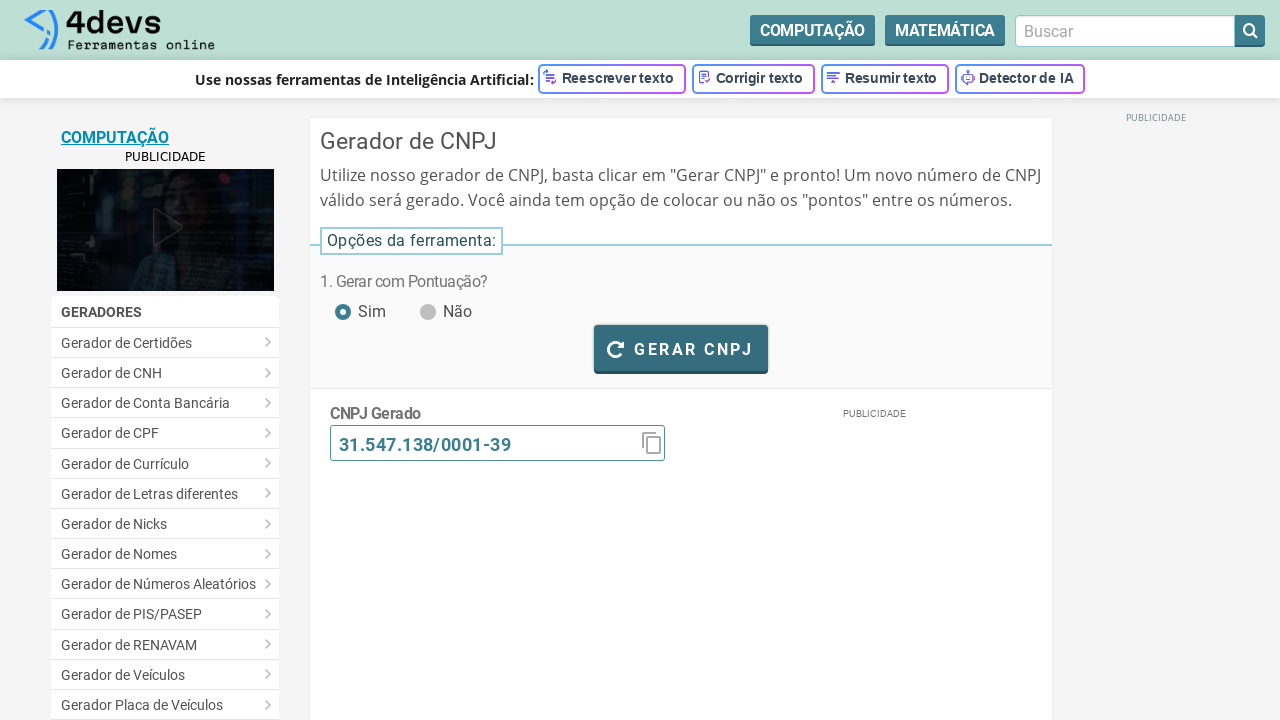

Waited for CNPJ generation to complete (Gerando... text disappeared)
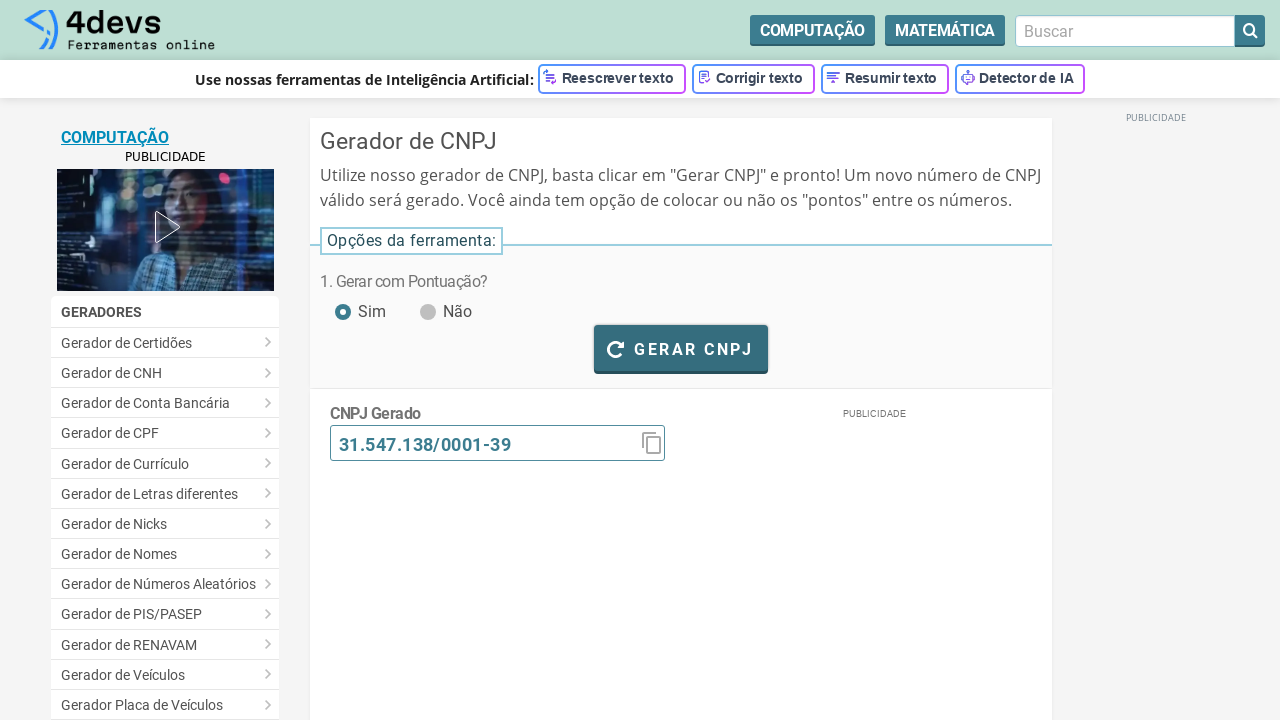

Verified CNPJ element is visible with generated content
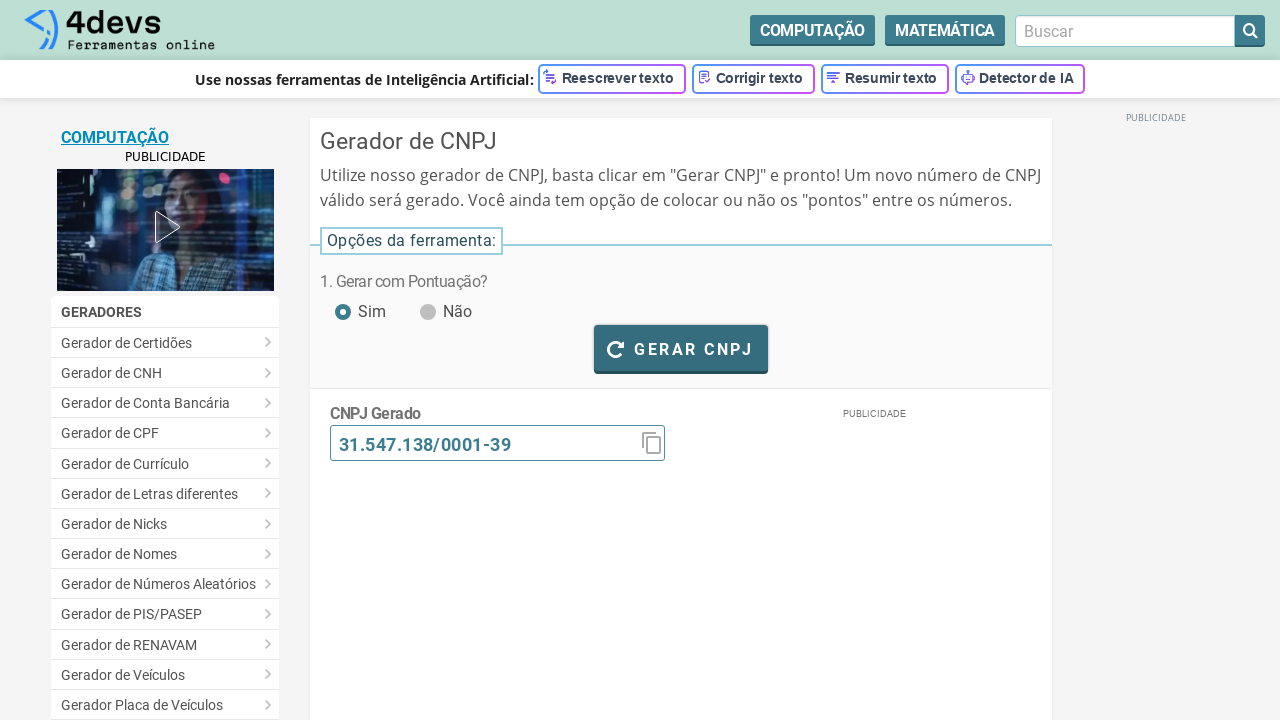

Verified CNPJ format is correct (XX.XXX.XXX/XXXX-XX): 31.547.138/0001-39
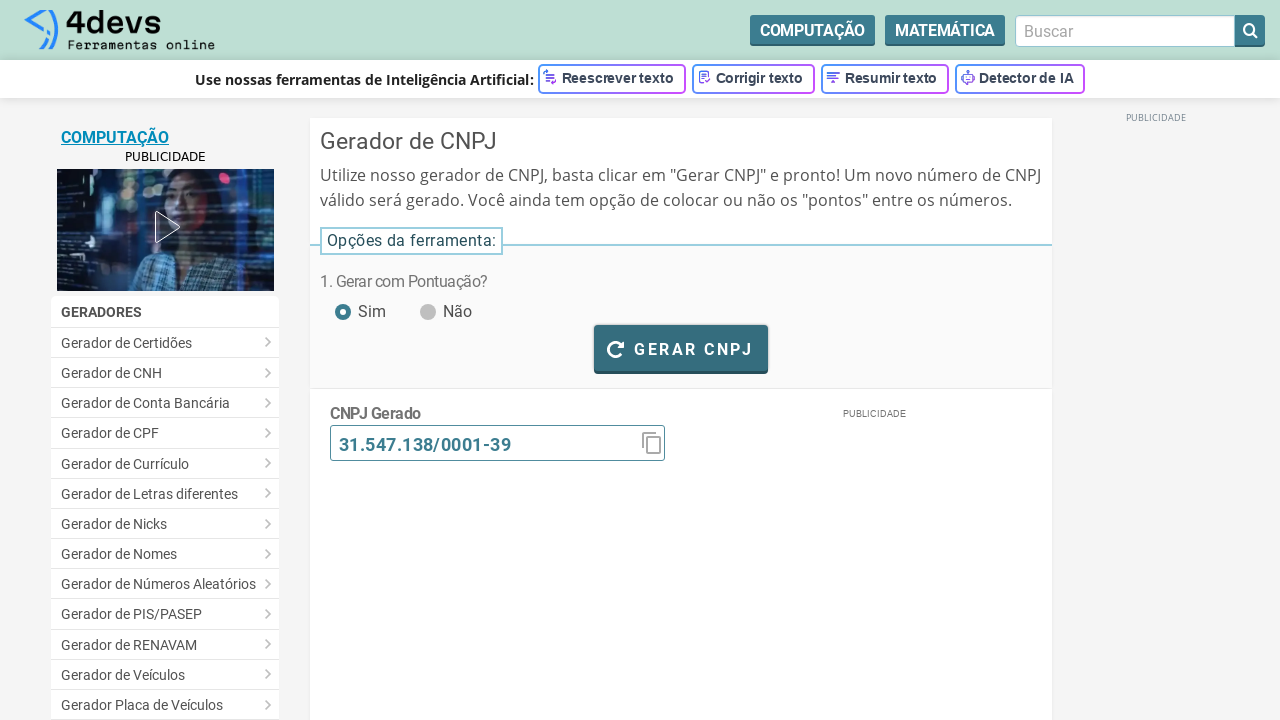

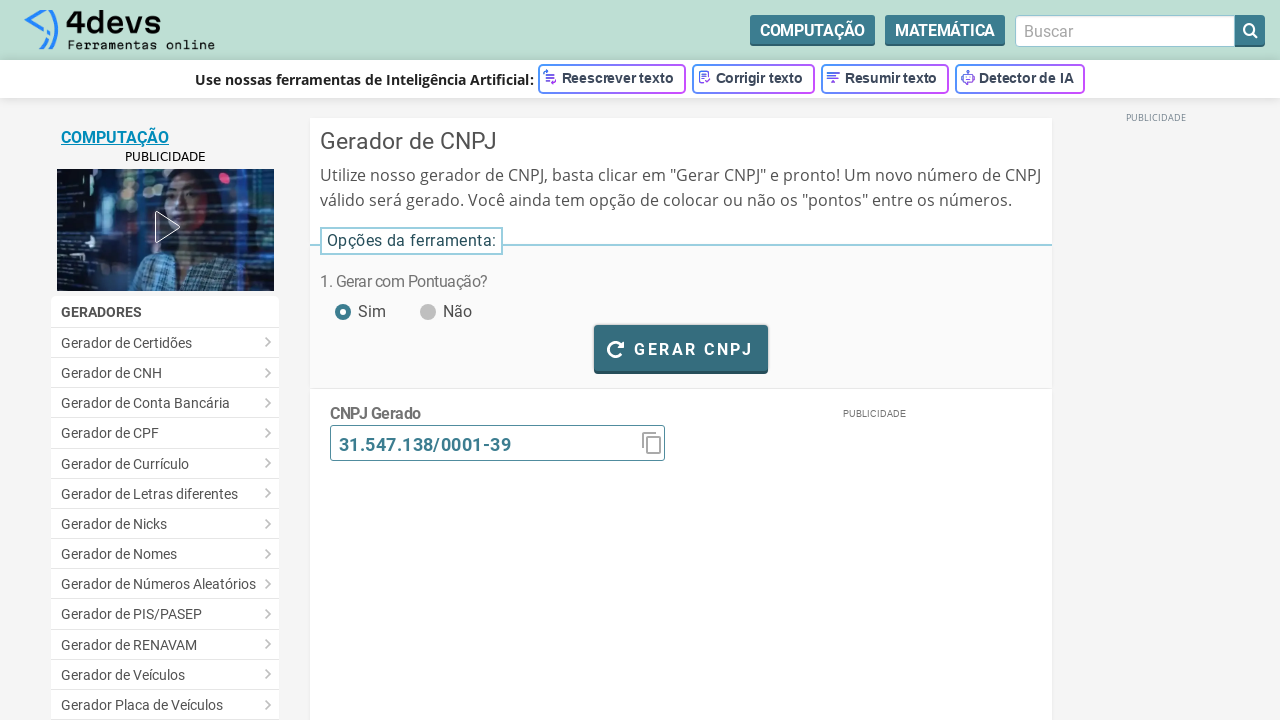